Tests a loading images page by waiting for images to finish loading (indicated by "Done!" text) and then retrieves the source attribute of an award image element

Starting URL: https://bonigarcia.dev/selenium-webdriver-java/loading-images.html

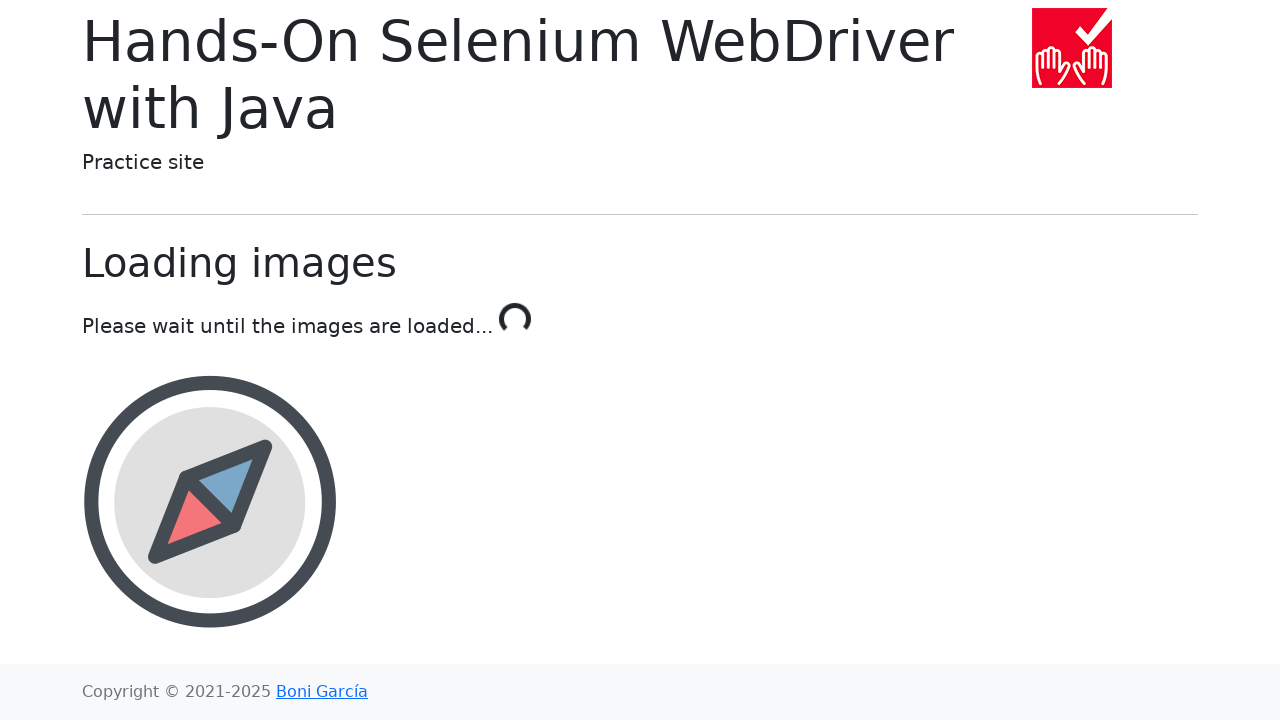

Waited for loading indicator to show 'Done!' - images finished loading
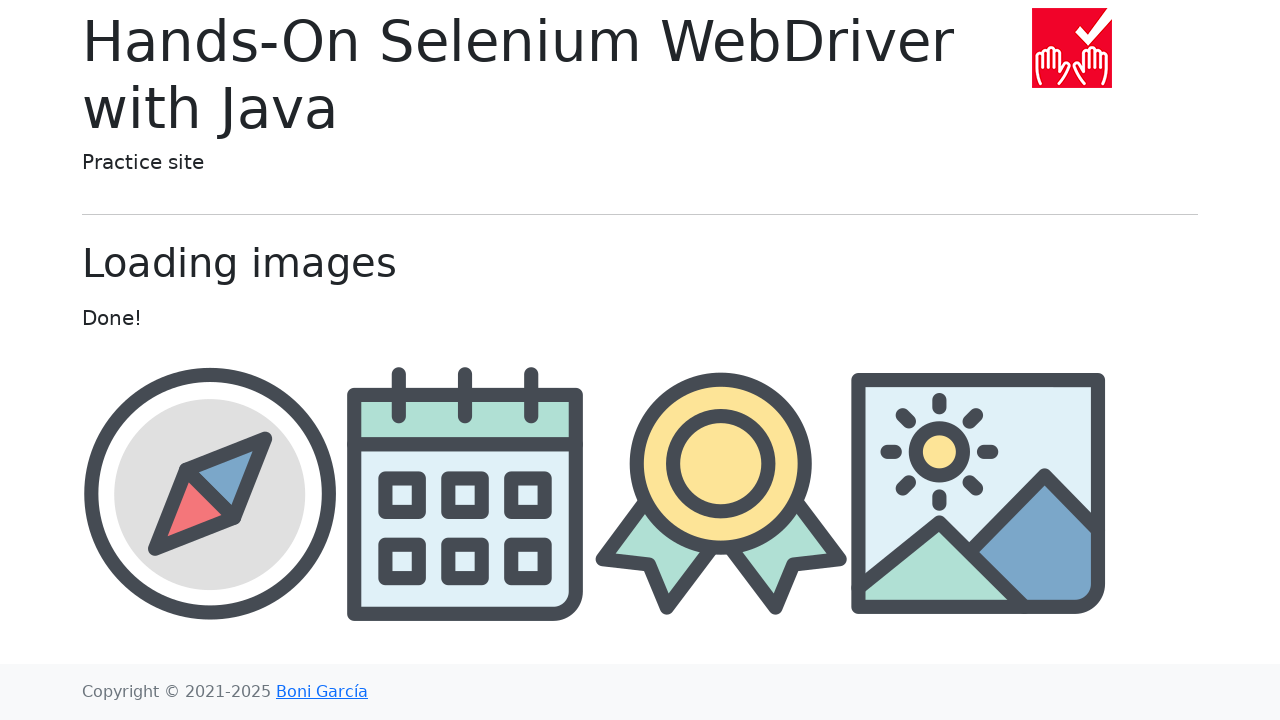

Award image element (#award) is present in the DOM
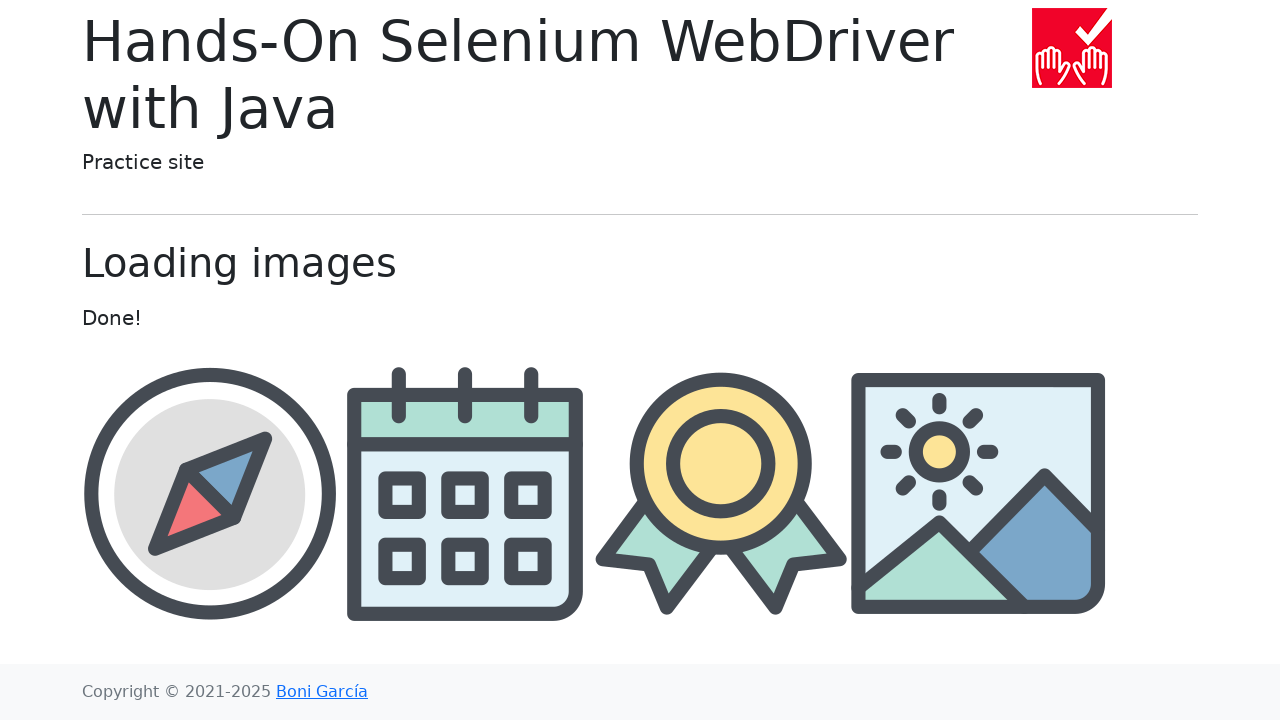

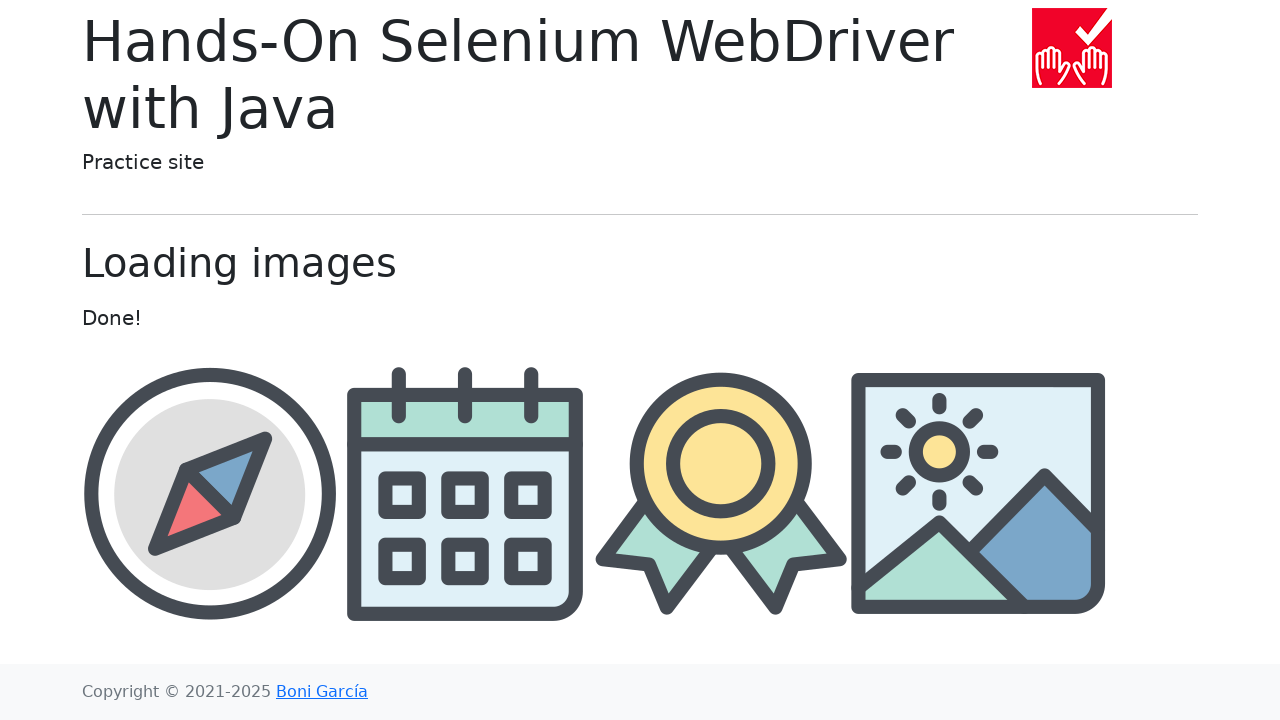